Fills out and submits a form with personal information including name, gender, date of birth, address, email, password, company, and comment fields

Starting URL: https://katalon-test.s3.amazonaws.com/demo-aut/dist/html/form.html

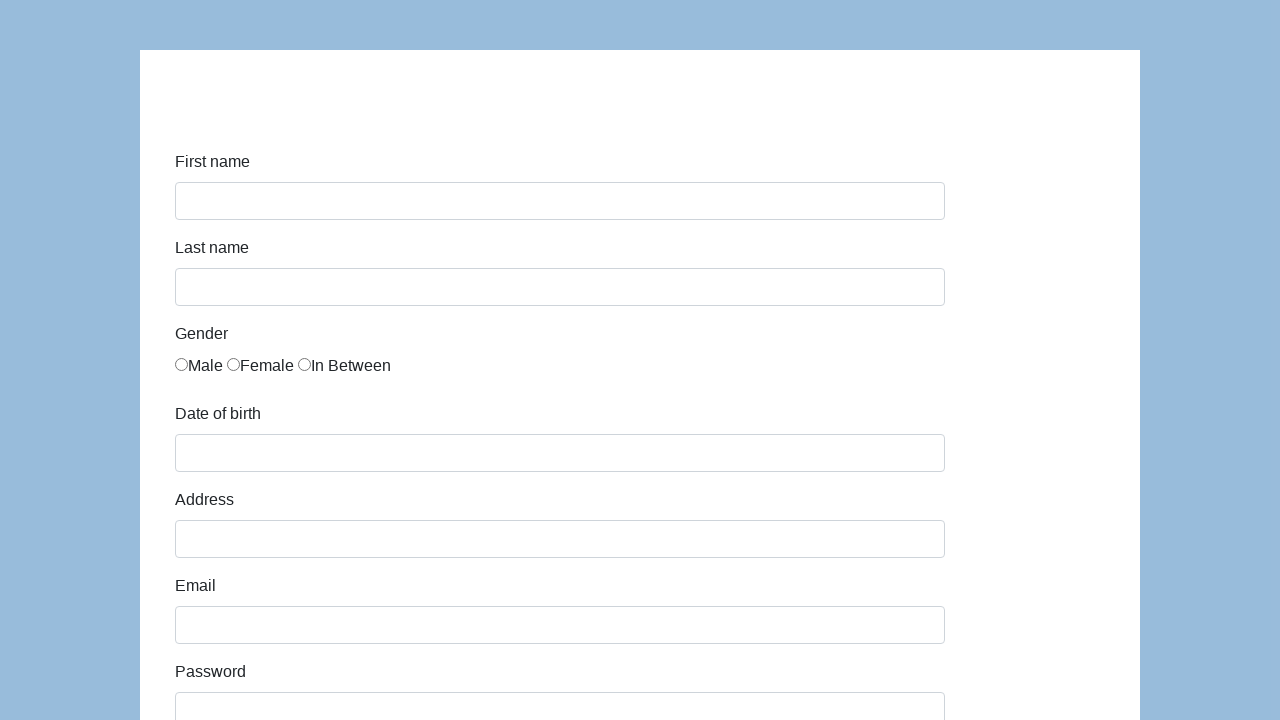

Filled first name field with 'Karol' on #first-name
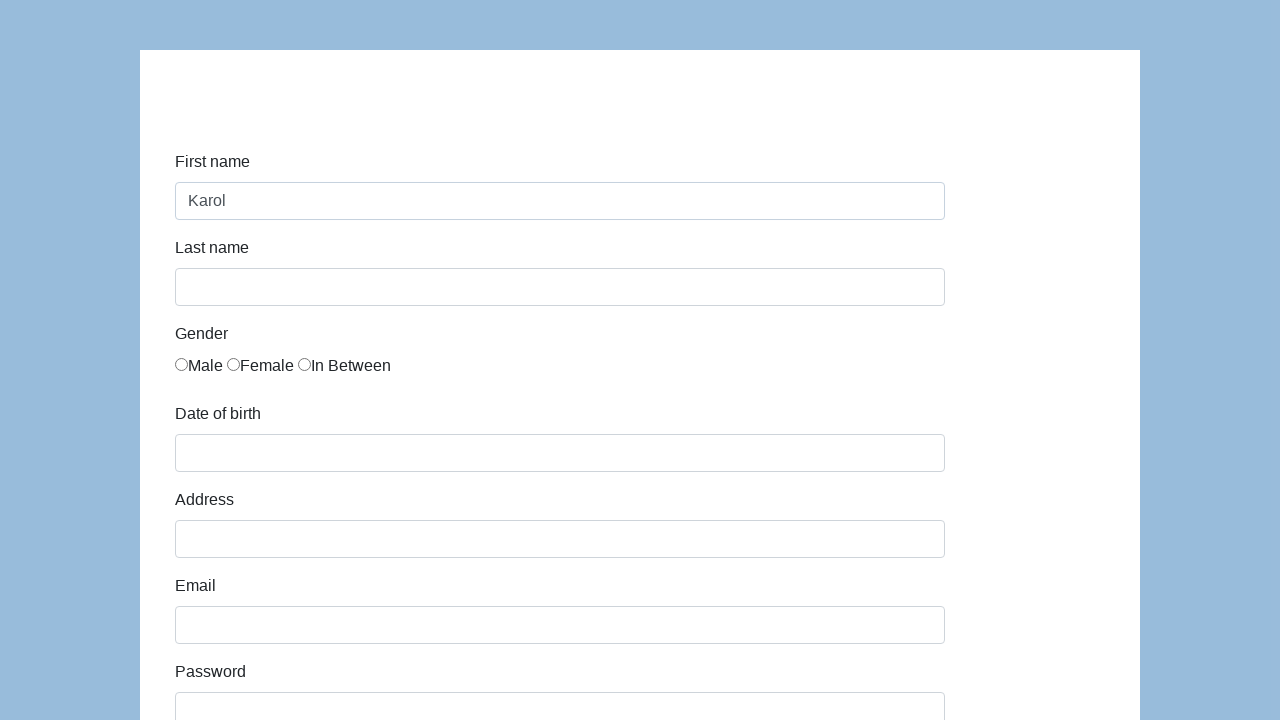

Filled last name field with 'Kowalski' on #last-name
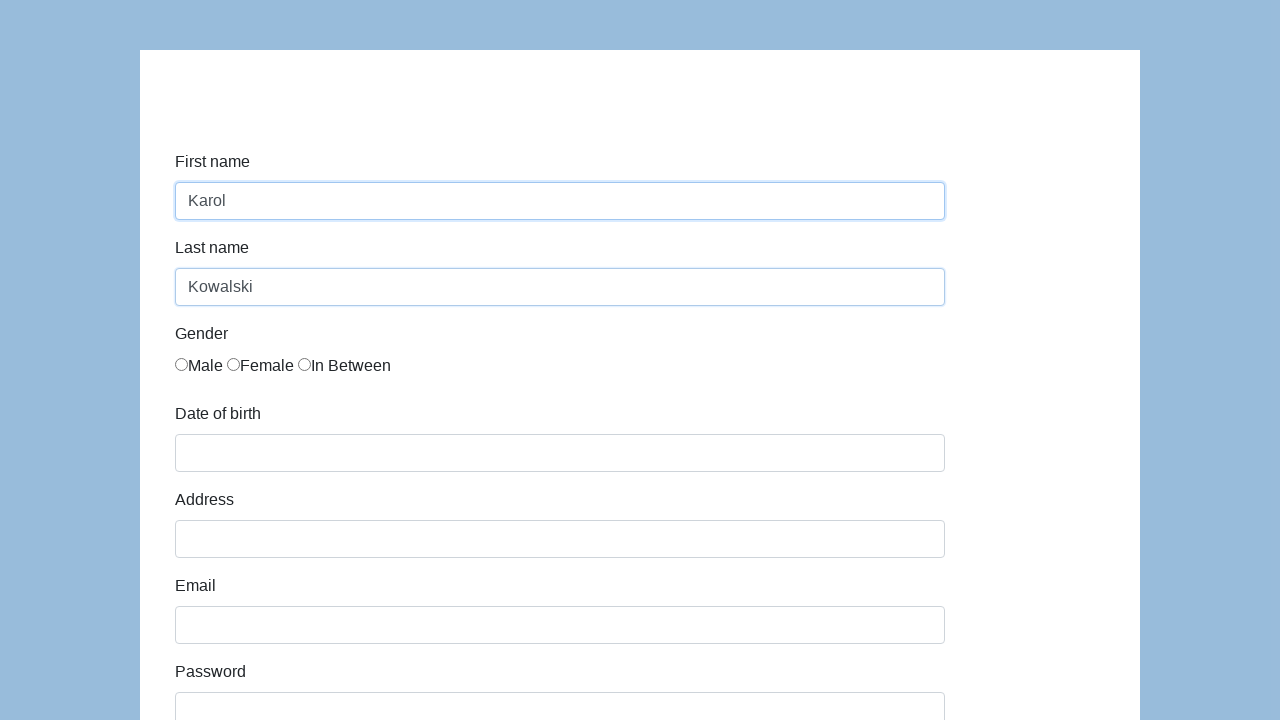

Selected Male gender option at (182, 364) on xpath=/html/body/div/div/form/div[3]/div/div/label[1]/input
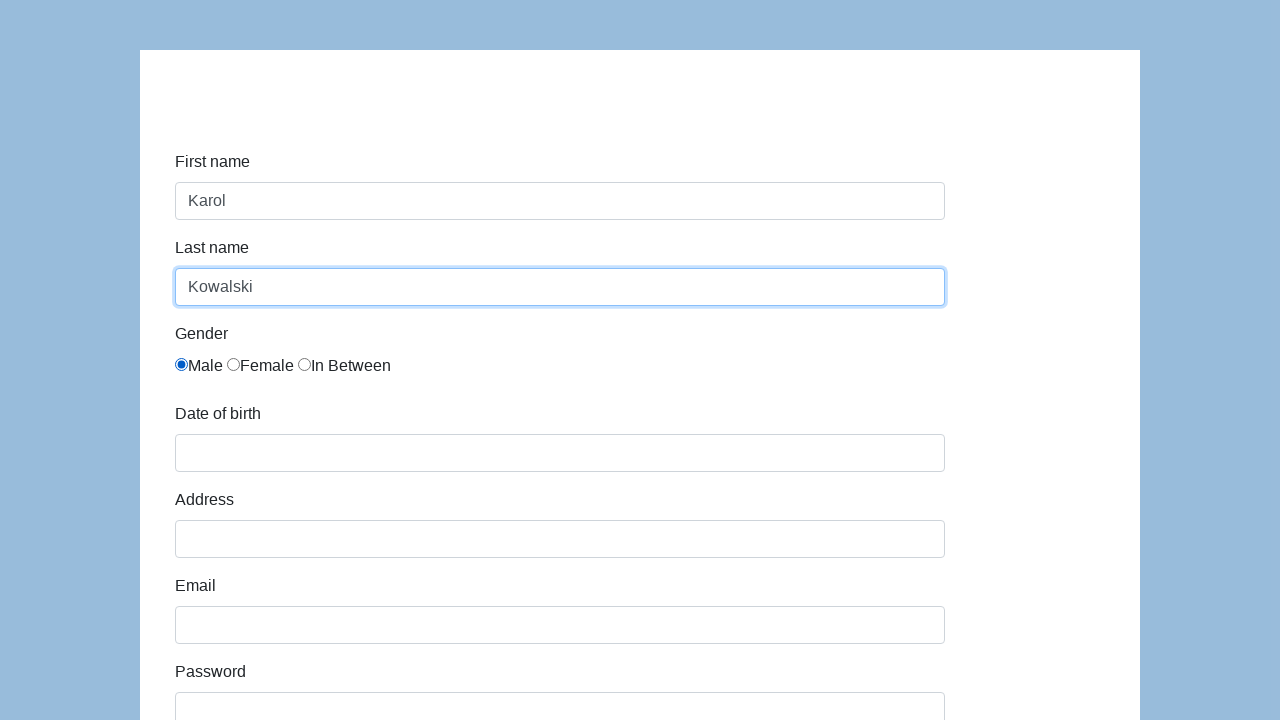

Filled date of birth field with '05/22/2010' on #dob
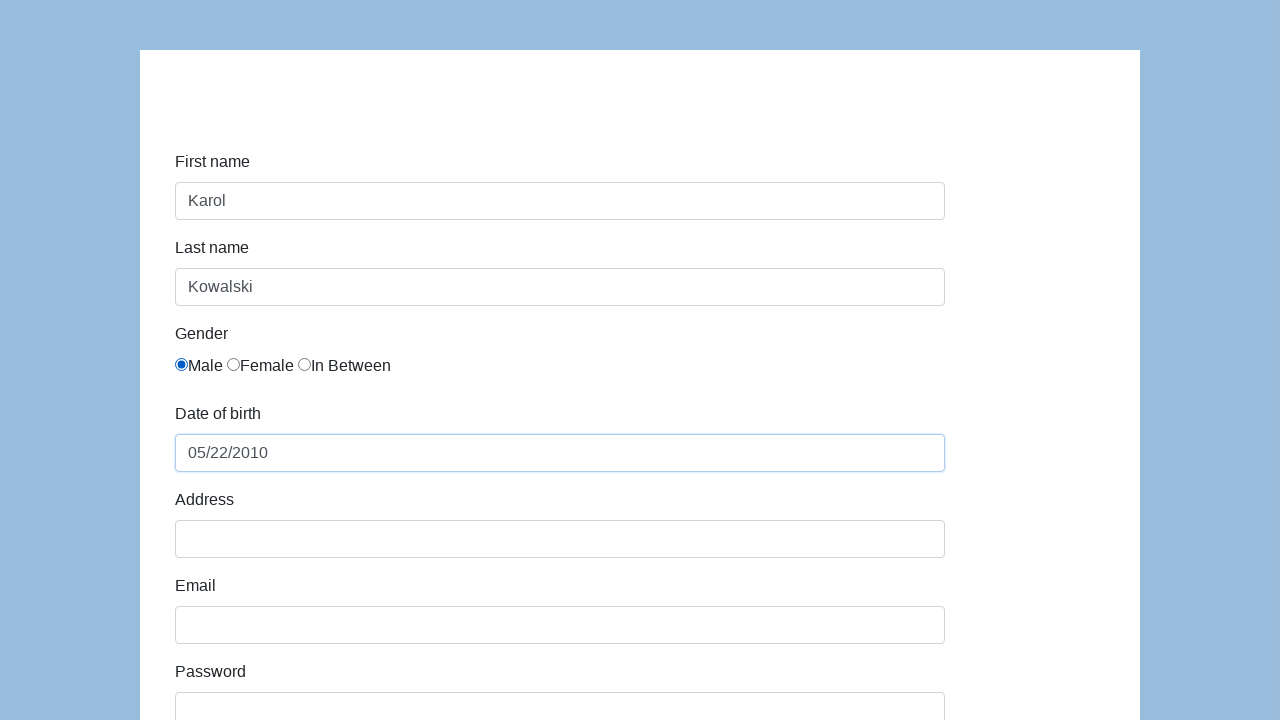

Filled address field with 'Prosta 51' on #address
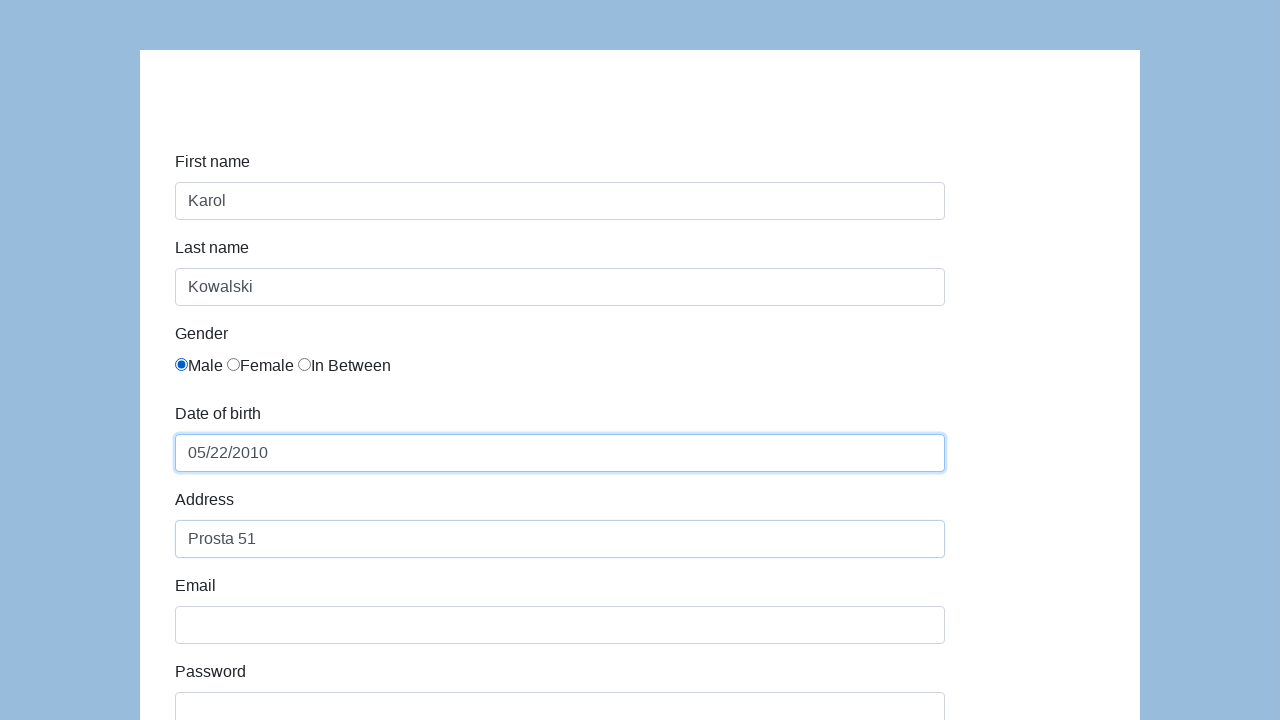

Filled email field with 'karol.kowalski@mailinator.com' on #email
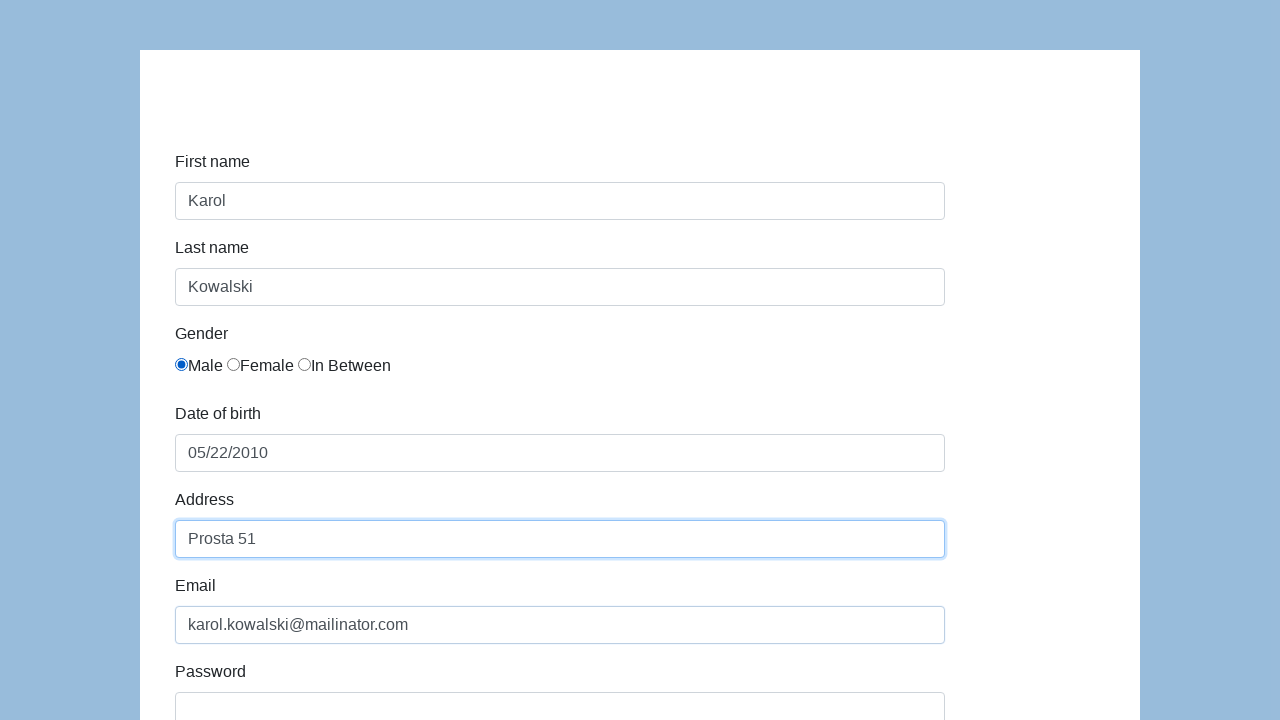

Filled password field with 'Pass123' on #password
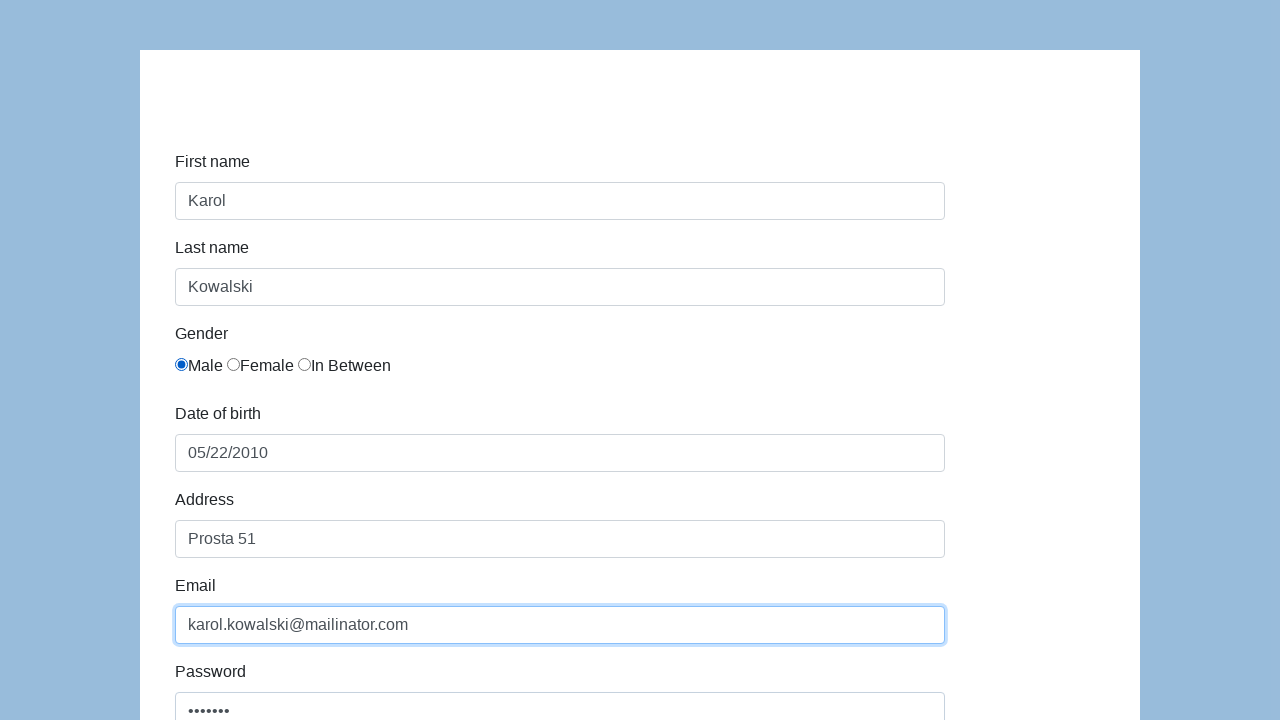

Filled company field with 'Coders Lab' on #company
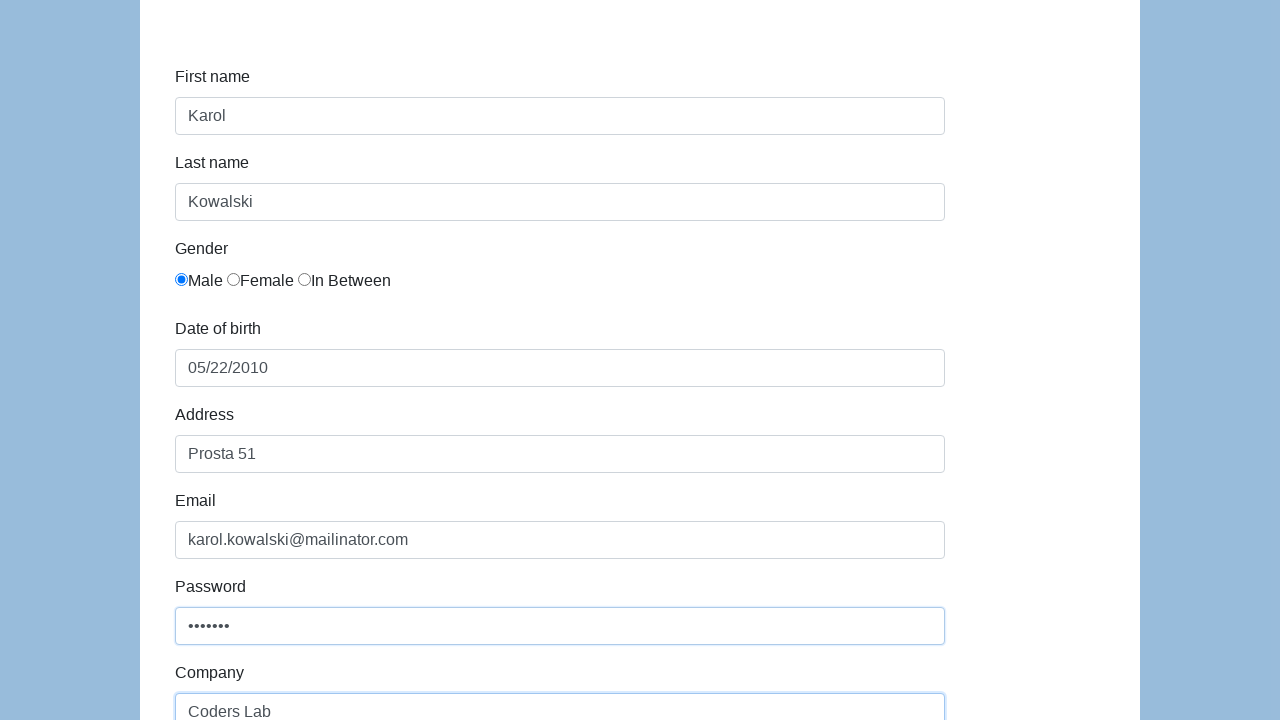

Filled comment field with 'To jest mój pierwszy automat testowy' on #comment
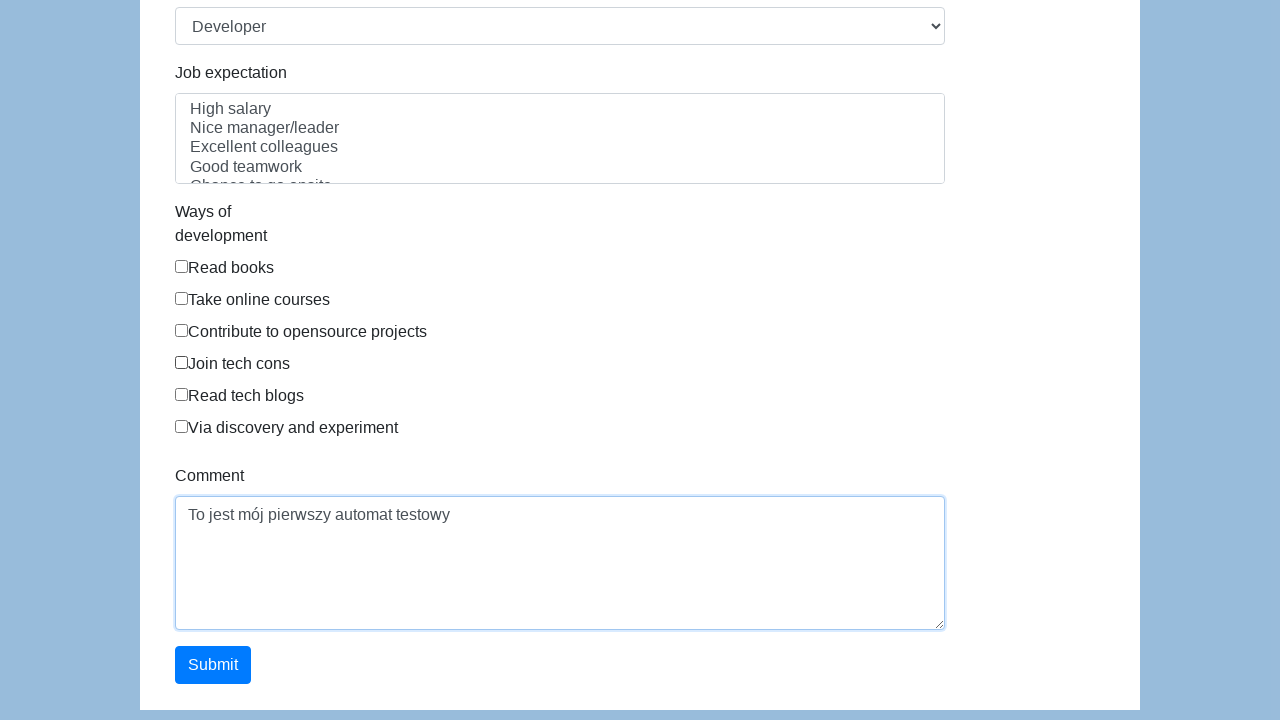

Clicked submit button to submit the form at (213, 665) on #submit
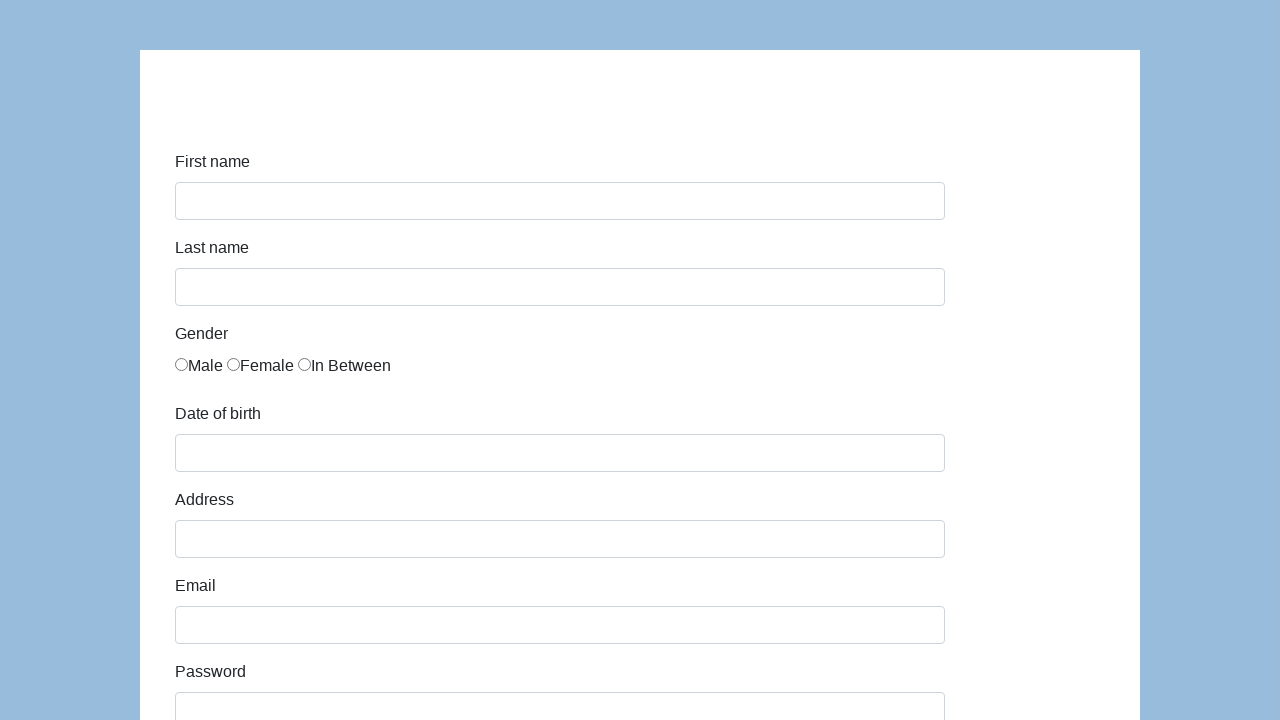

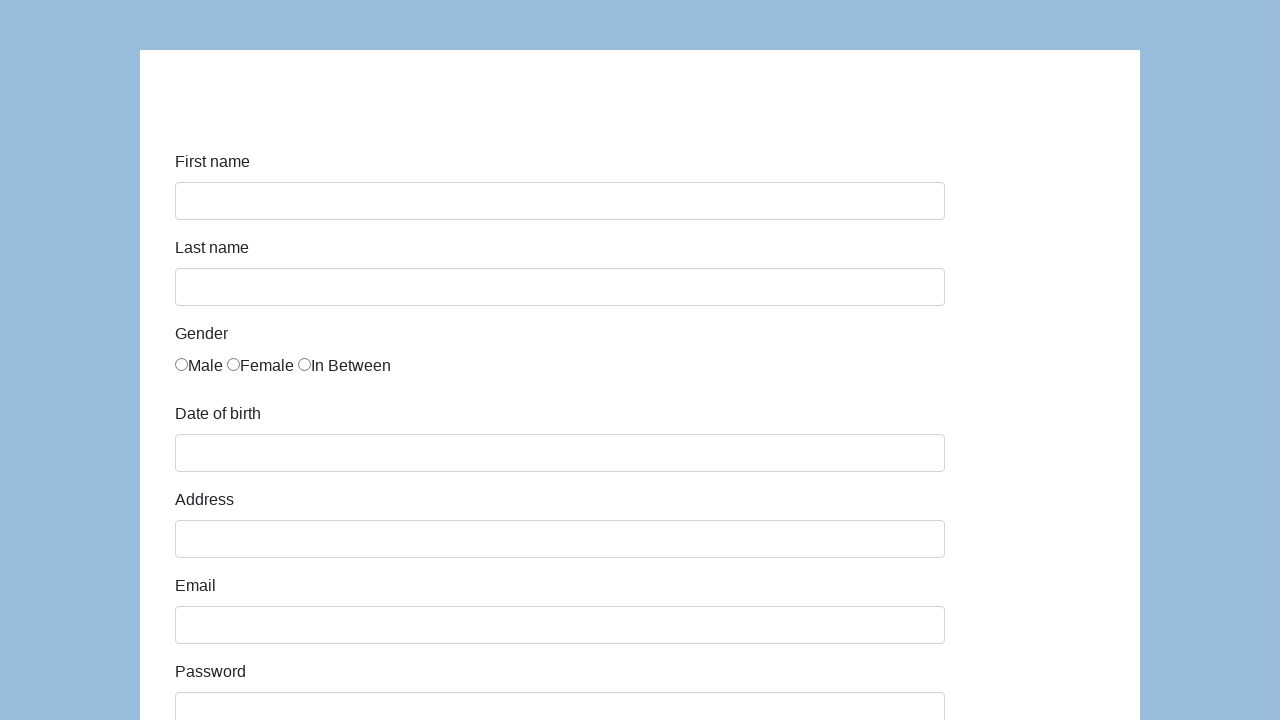